Tests navigation from homepage to Quick start guide by clicking the Quick start link

Starting URL: https://selenide.org

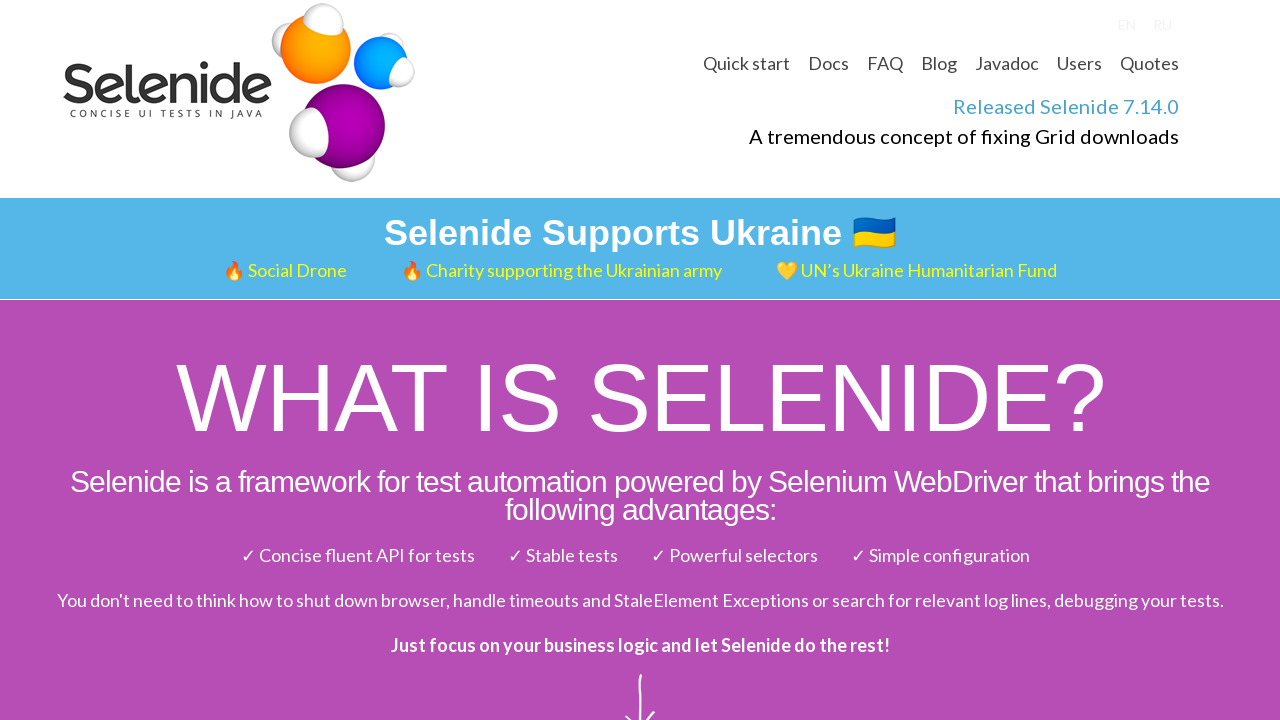

Navigated to Selenide homepage
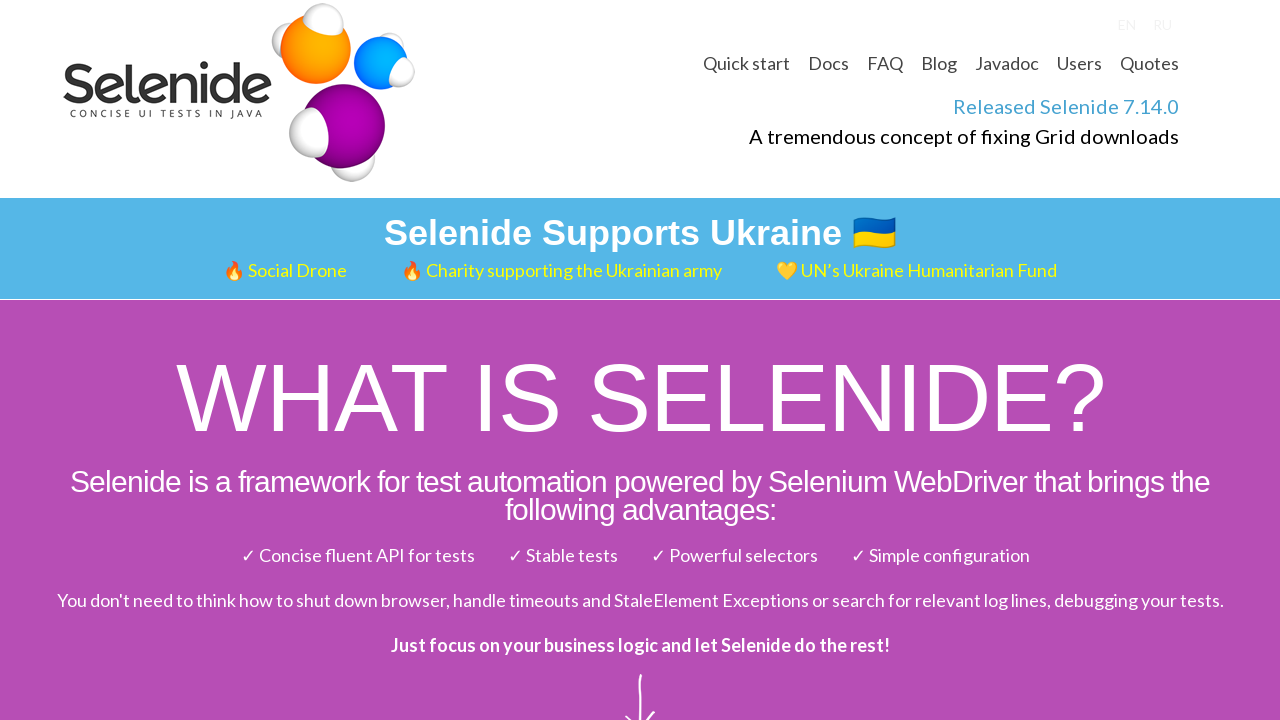

Clicked Quick start link at (746, 63) on a:has-text('Quick start')
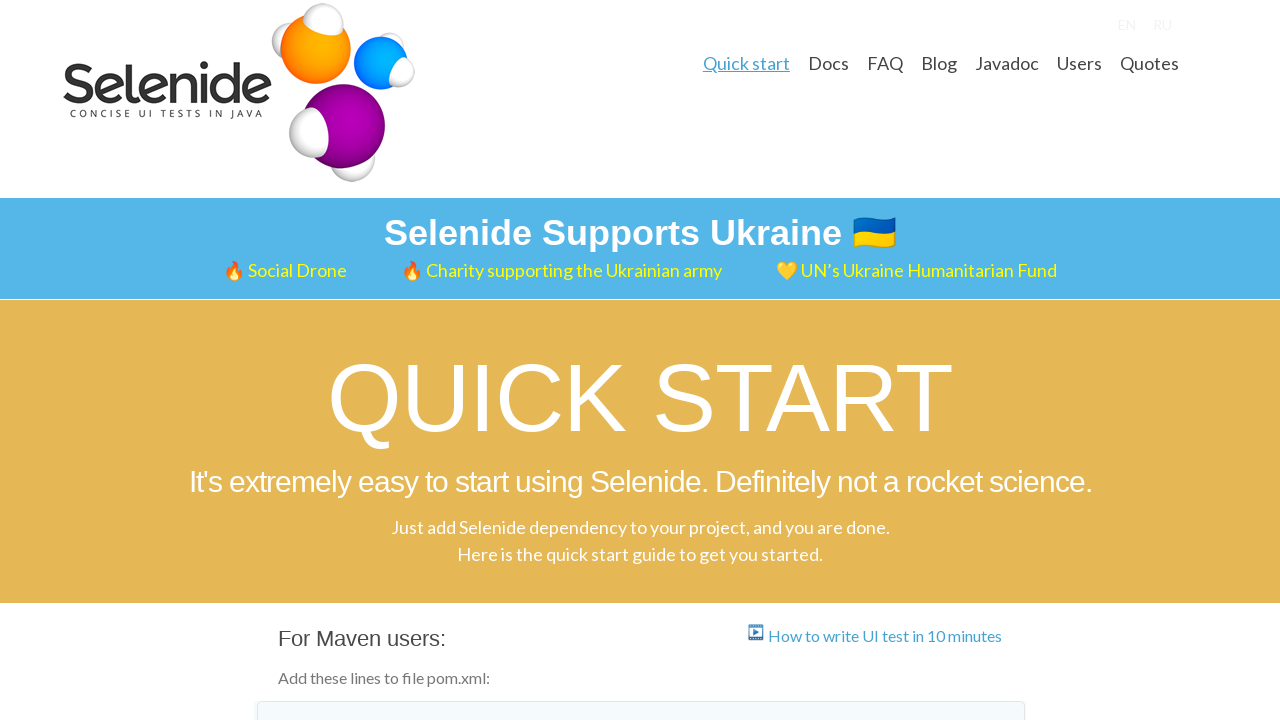

Quick start guide page loaded successfully
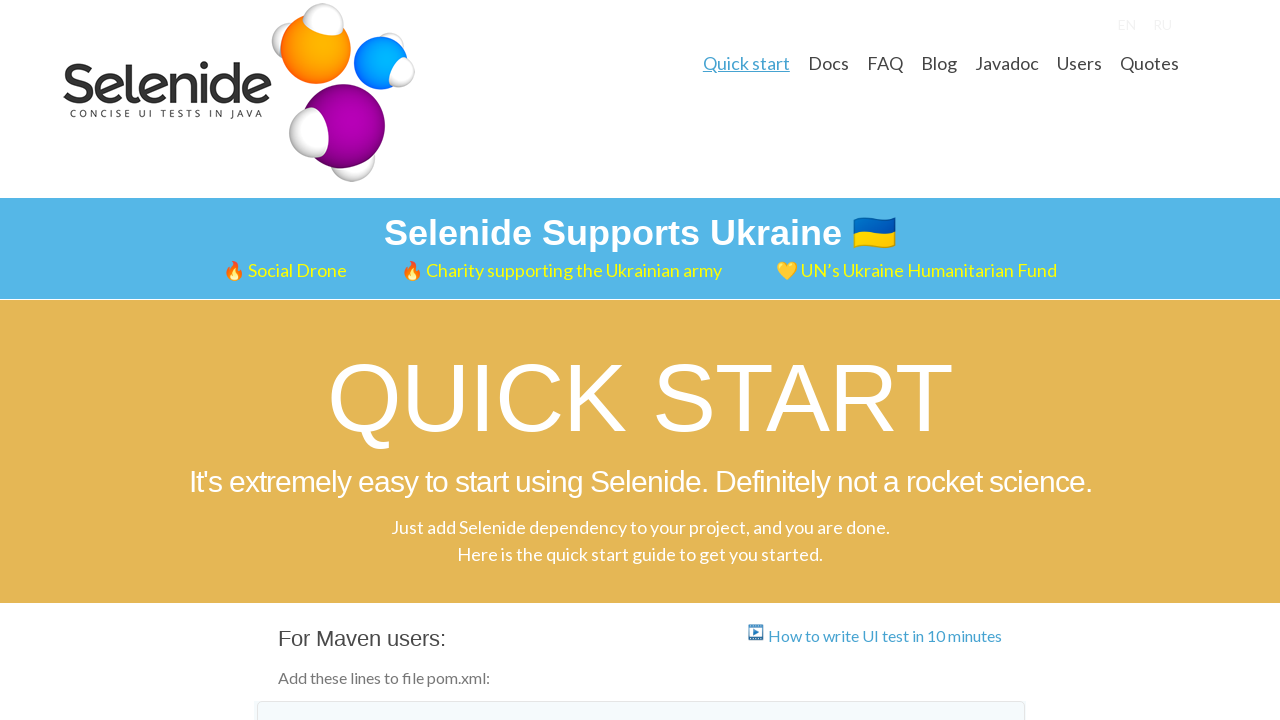

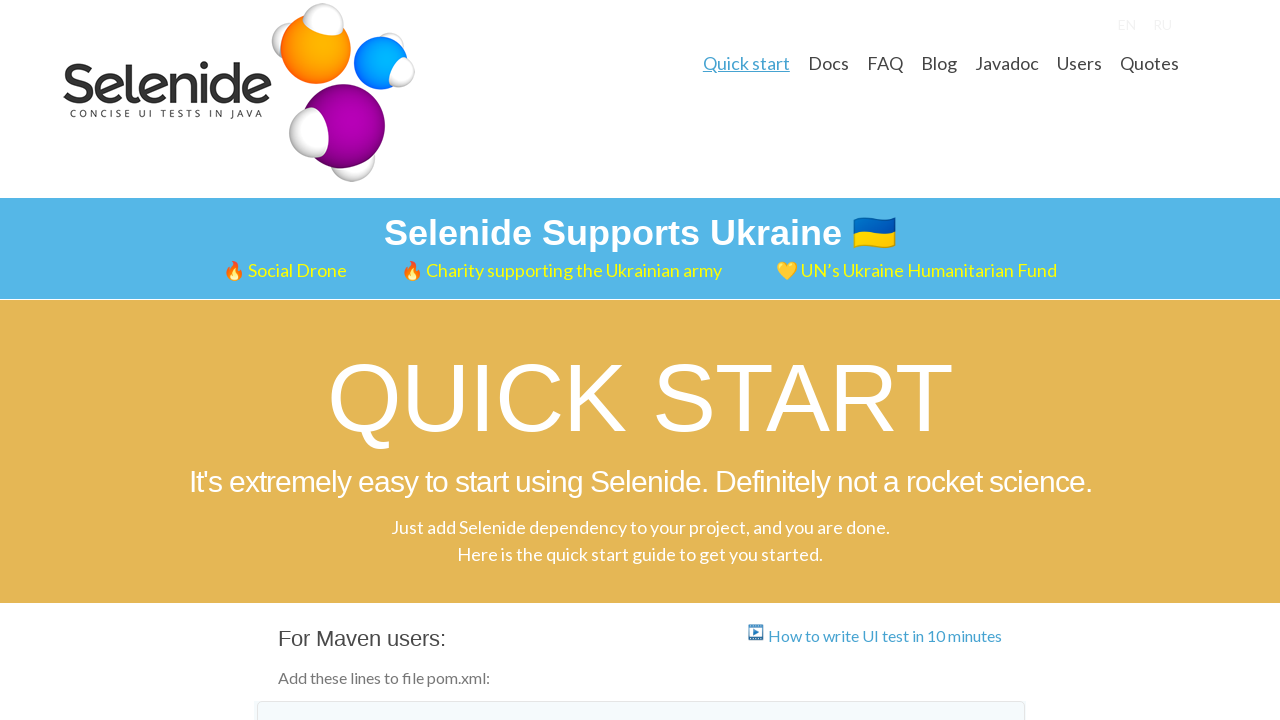